Tests drag and drop functionality by dragging an element onto a droppable target and verifying the drop was successful

Starting URL: https://jqueryui.com/resources/demos/droppable/default.html

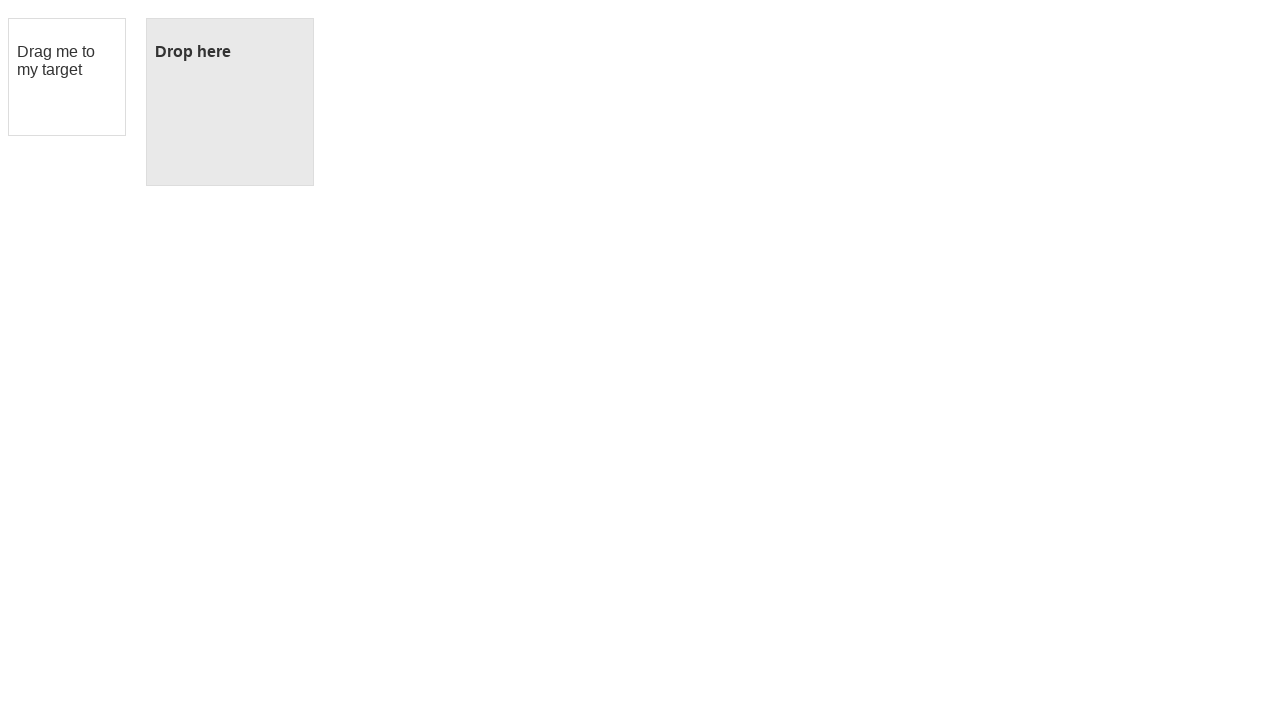

Navigated to jQuery UI droppable demo page
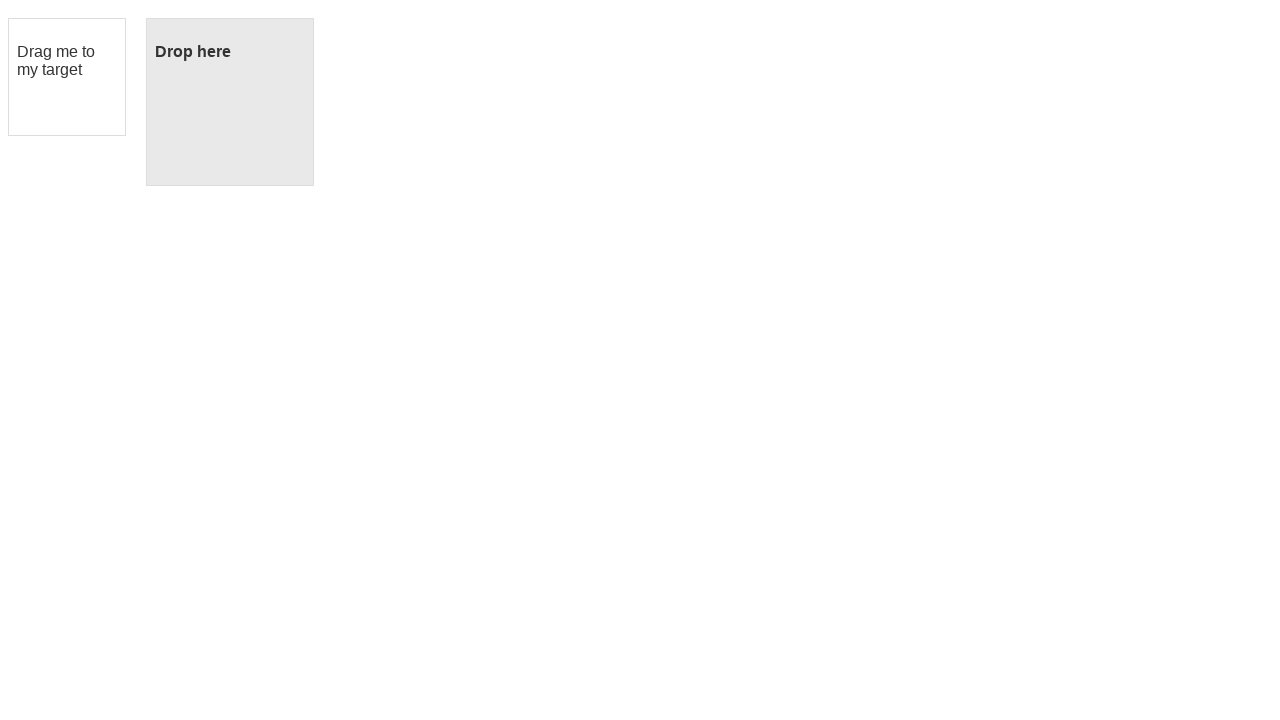

Located the draggable element
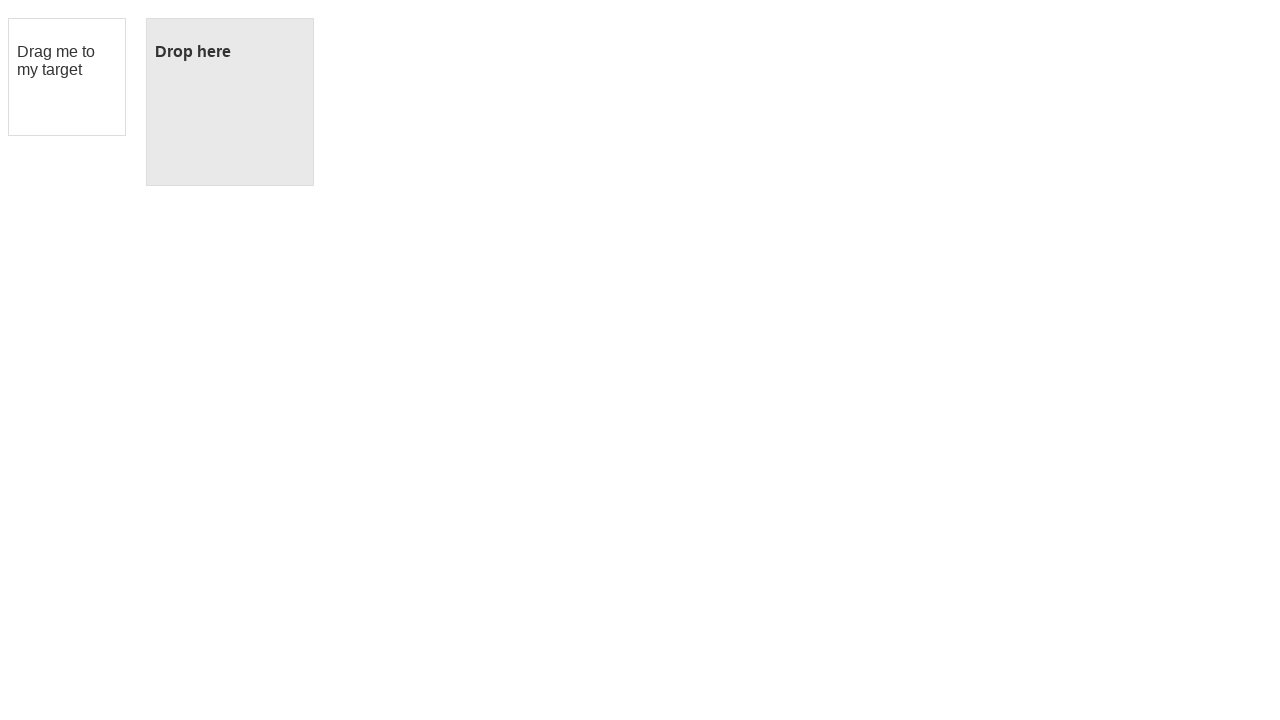

Located the droppable target element
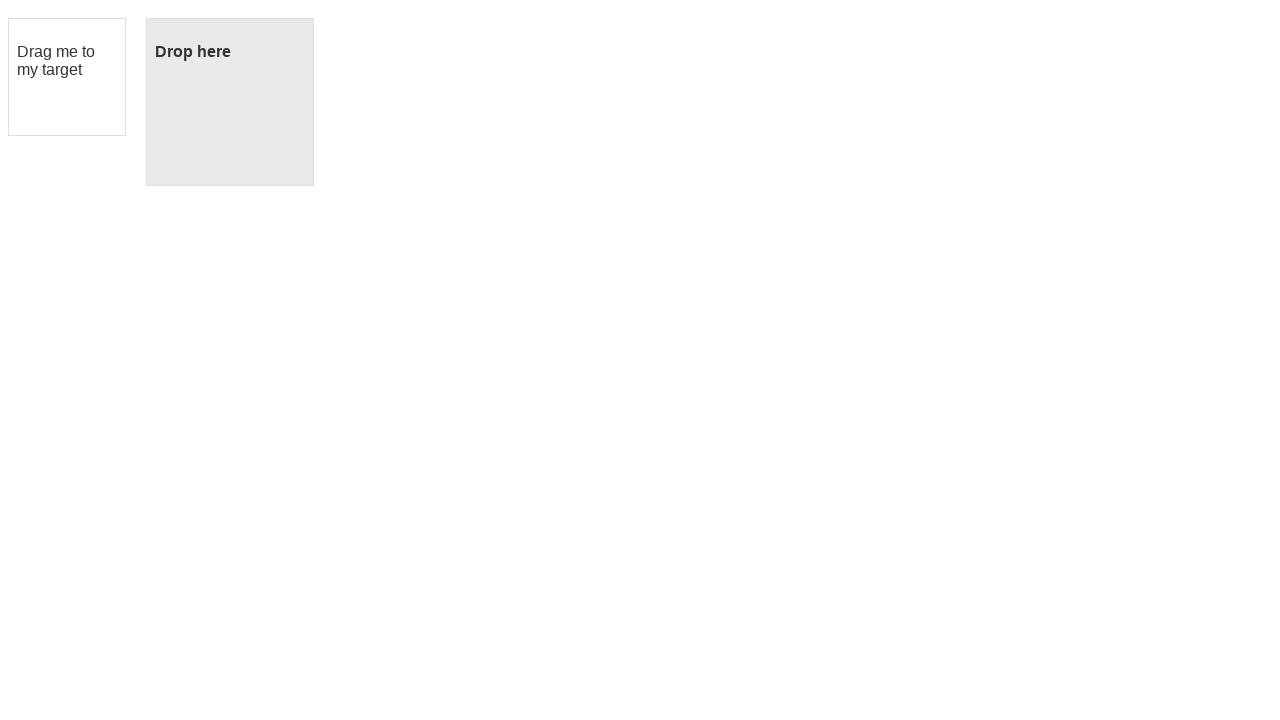

Dragged the draggable element onto the droppable target at (230, 102)
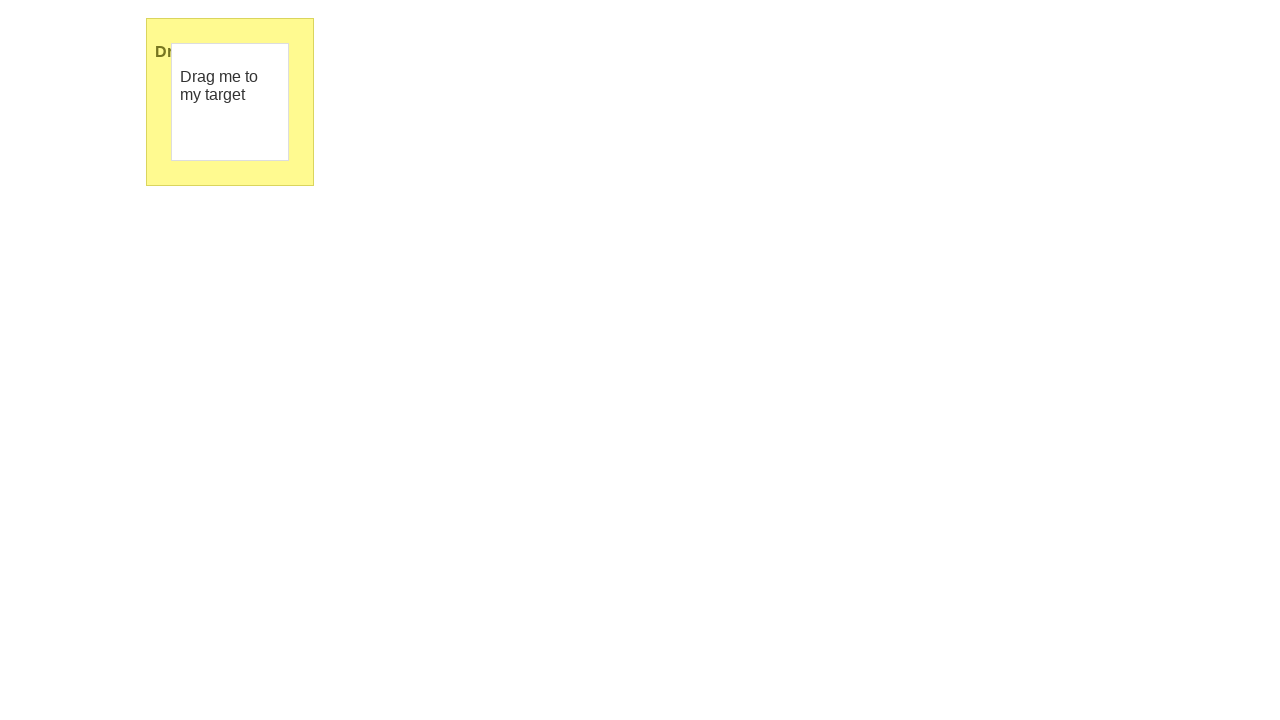

Verified that drop was successful - droppable element now displays 'Dropped!'
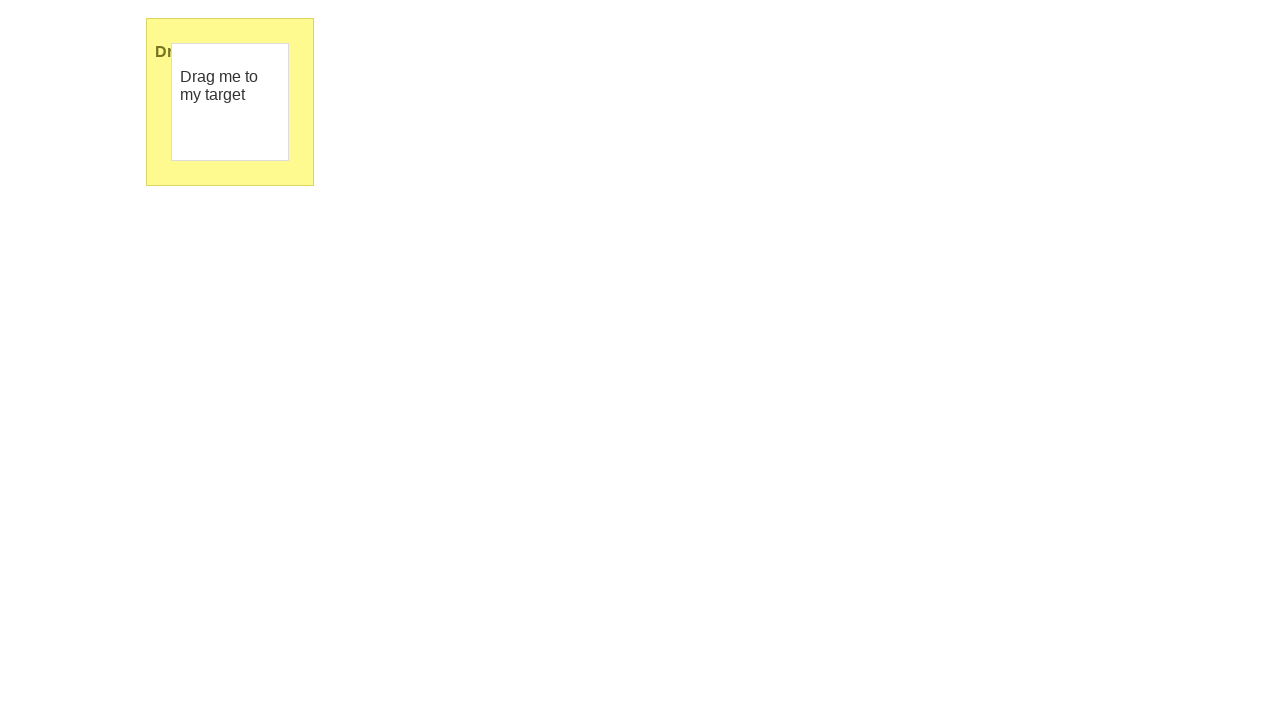

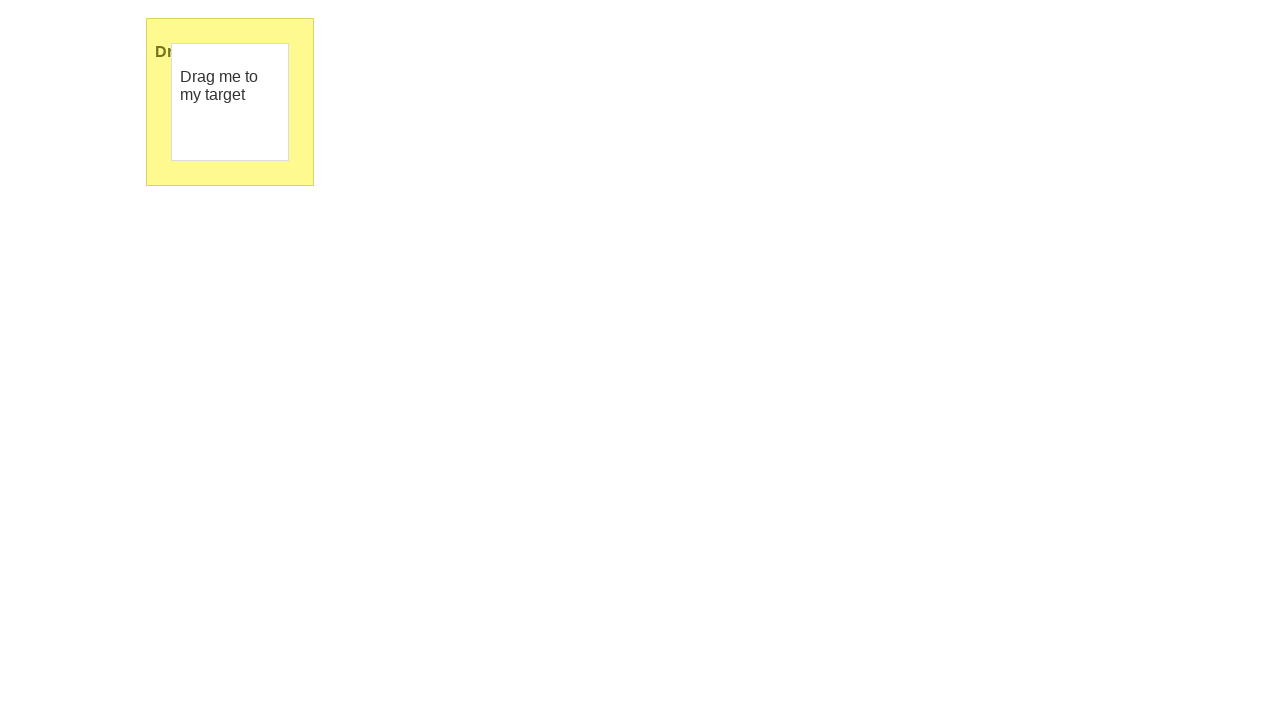